Tests interaction with JavaScript alerts and SweetAlert dialogs by triggering alerts, validating their messages, and dismissing them

Starting URL: https://sweetalert.js.org/

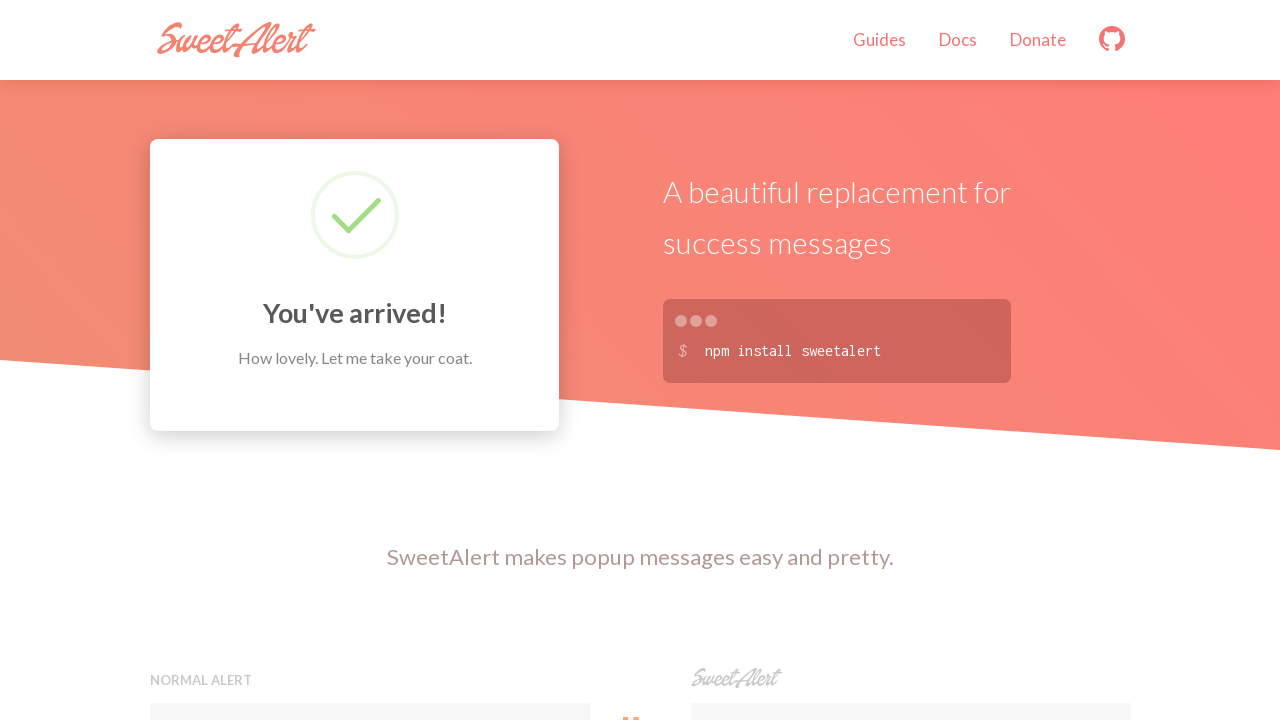

Clicked the Normal alert button at (370, 360) on xpath=//h5[contains(.,'Normal alert')]//following-sibling::button
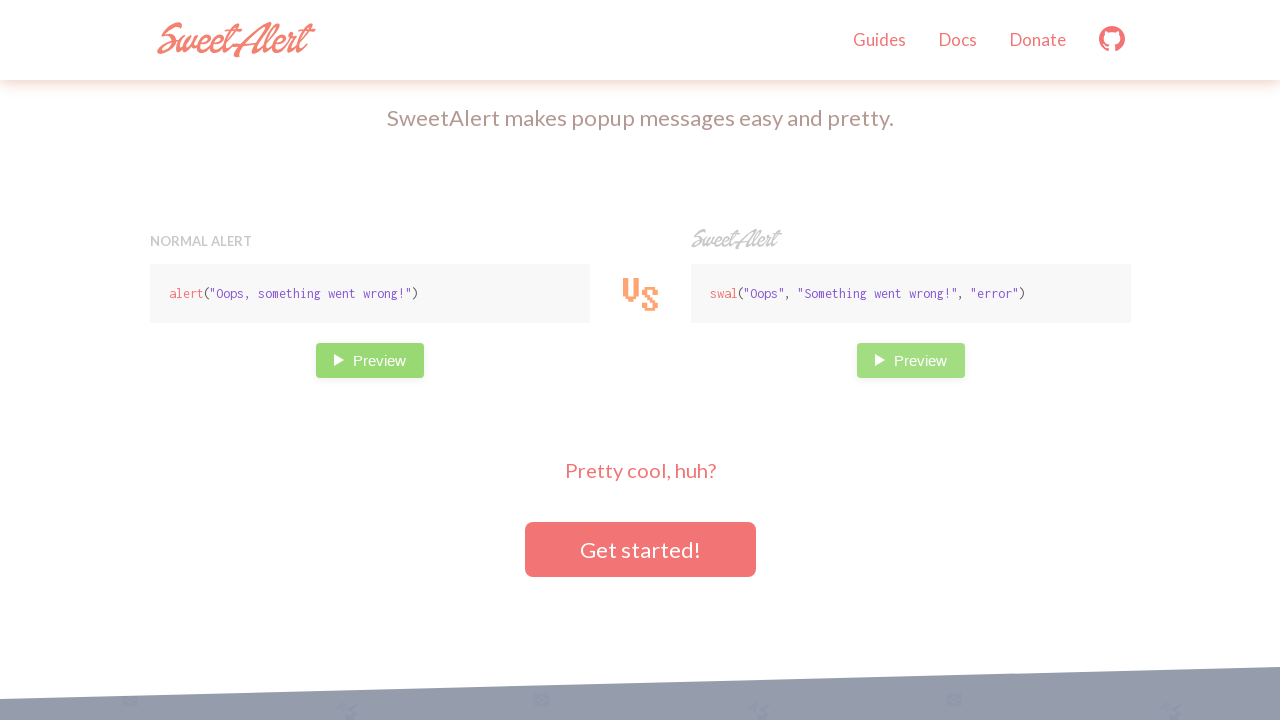

Set up dialog handler to accept alerts
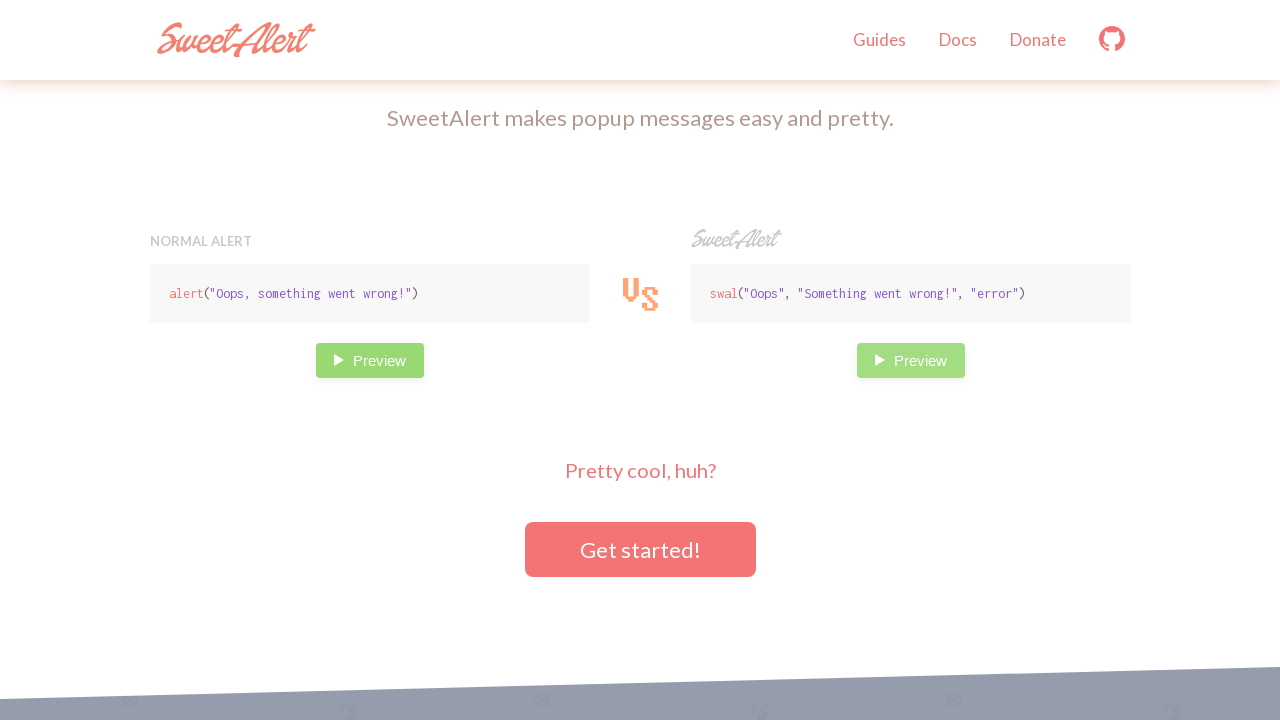

Clicked the SweetAlert button at (910, 360) on xpath=//h5[contains(.,'SweetAlert')]//following-sibling::button
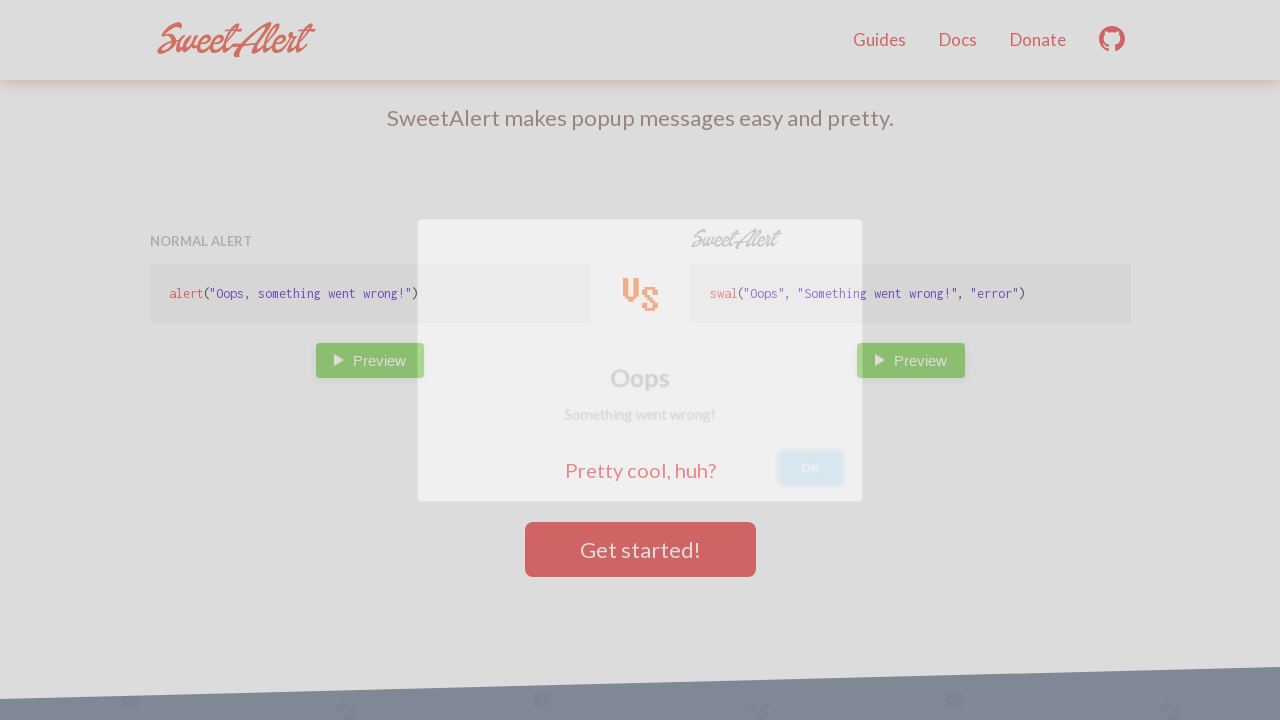

SweetAlert modal appeared with 'Something went wrong!' message
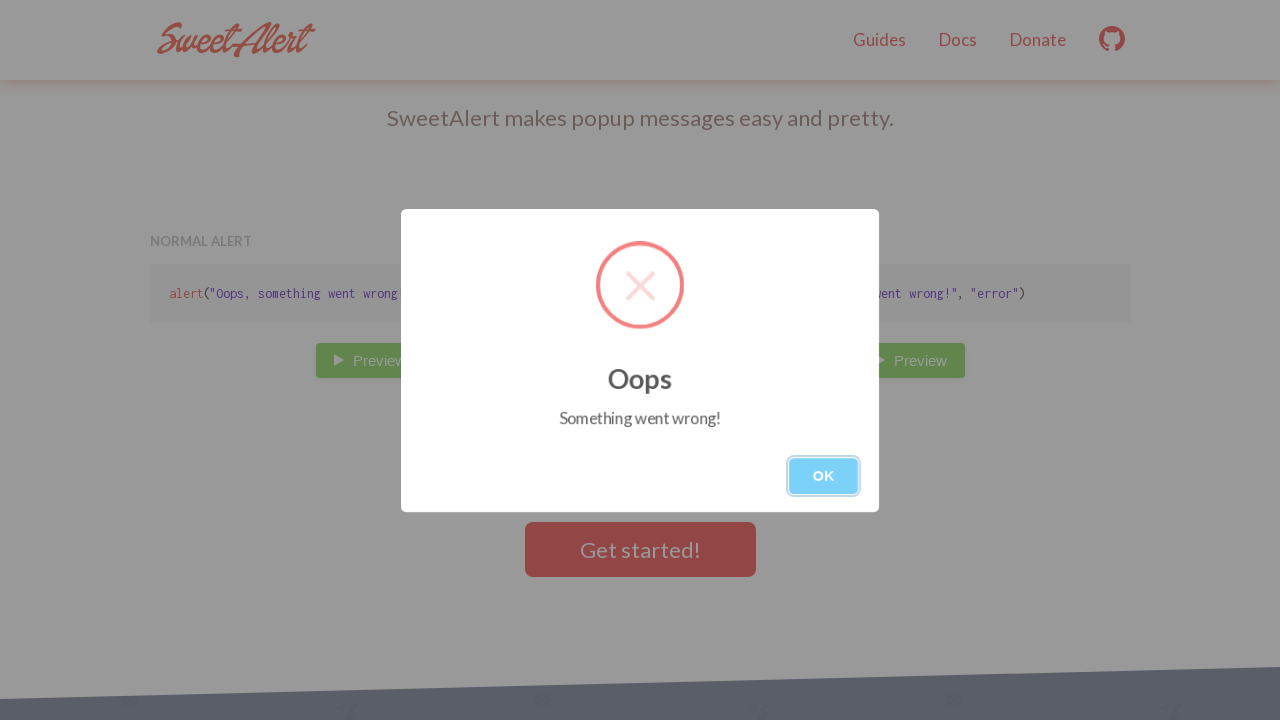

Clicked OK button to dismiss SweetAlert at (824, 476) on xpath=//button[.='OK']
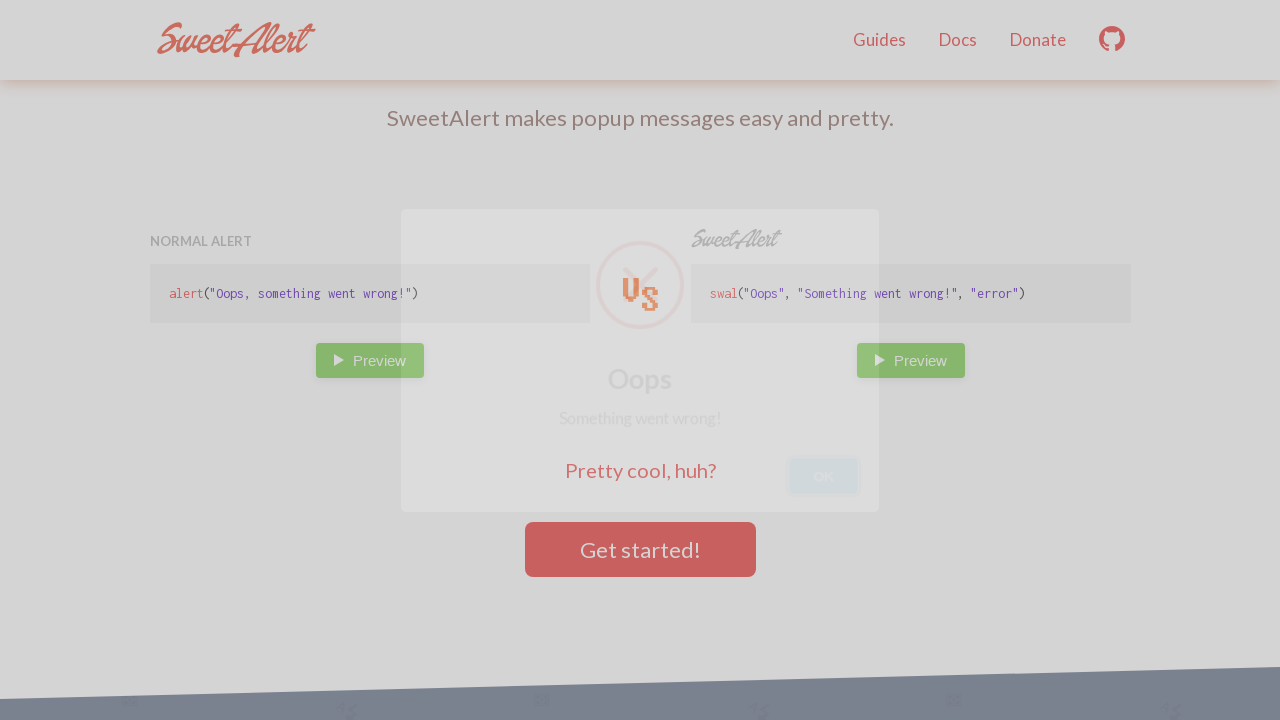

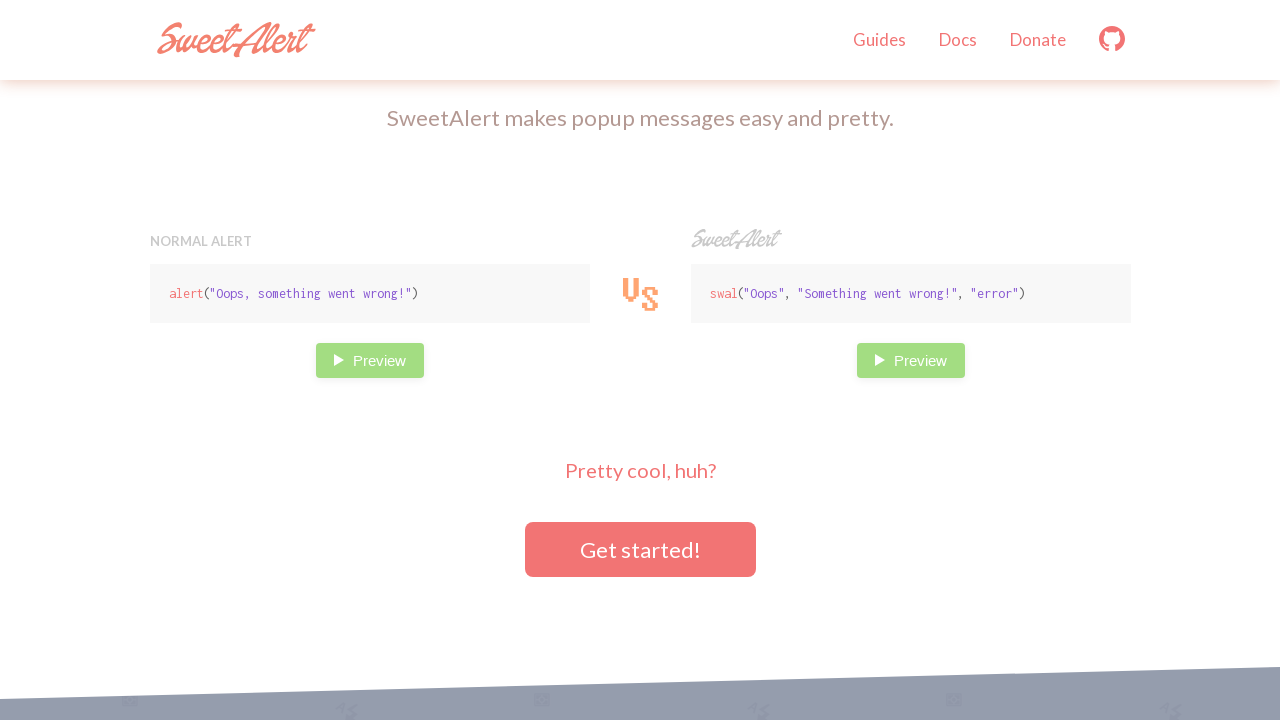